Tests textarea field by entering multi-line text

Starting URL: https://seleniumbase.io/demo_page

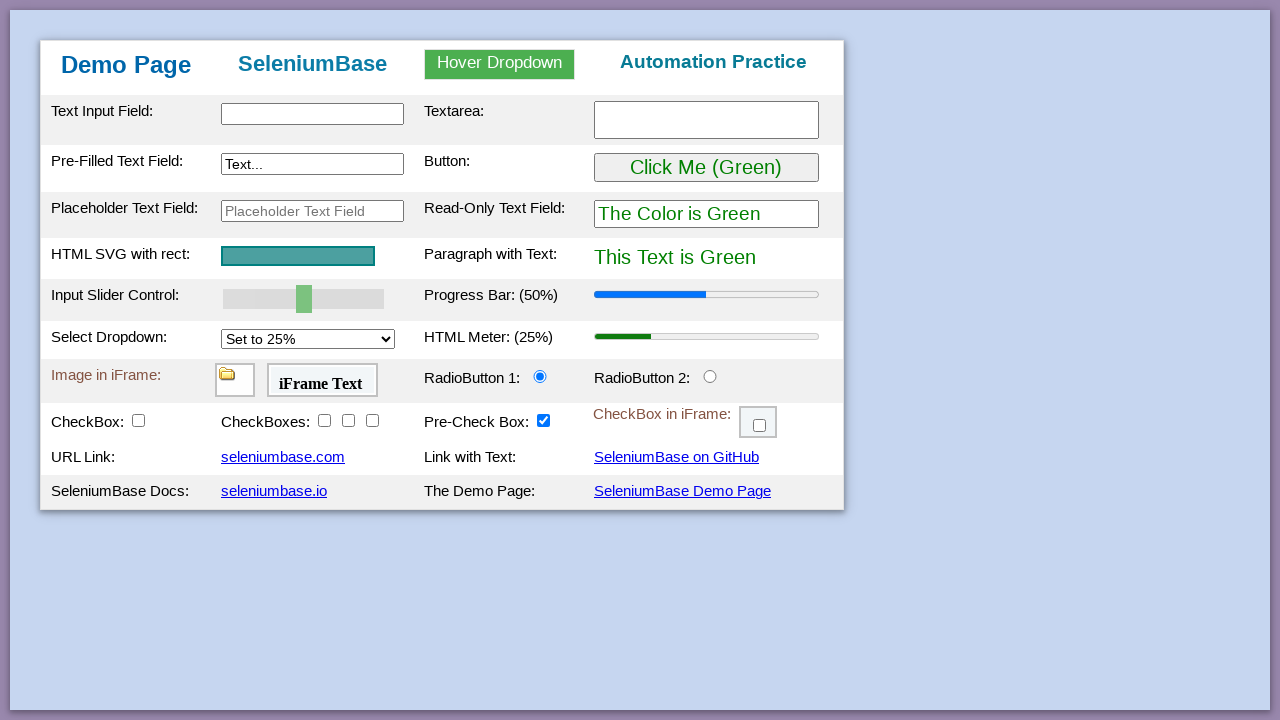

Filled textarea field with multi-line text: 'You Will be a Great Tester' on #myTextarea
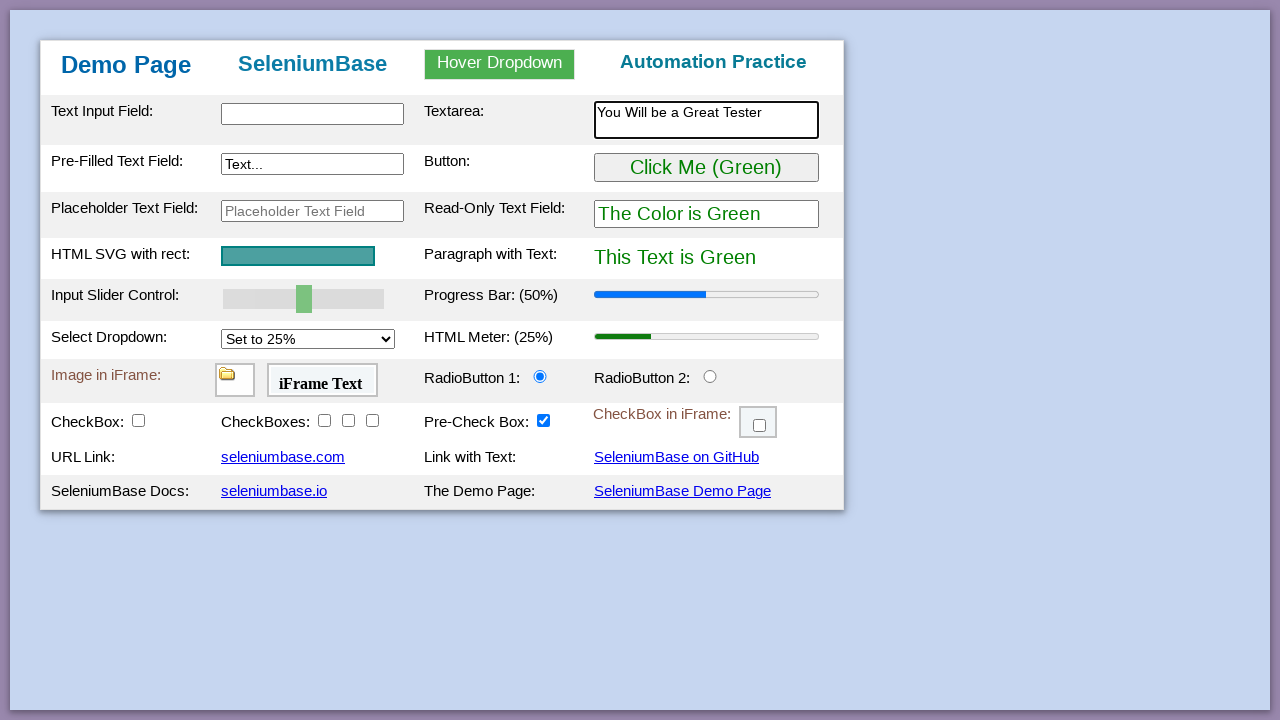

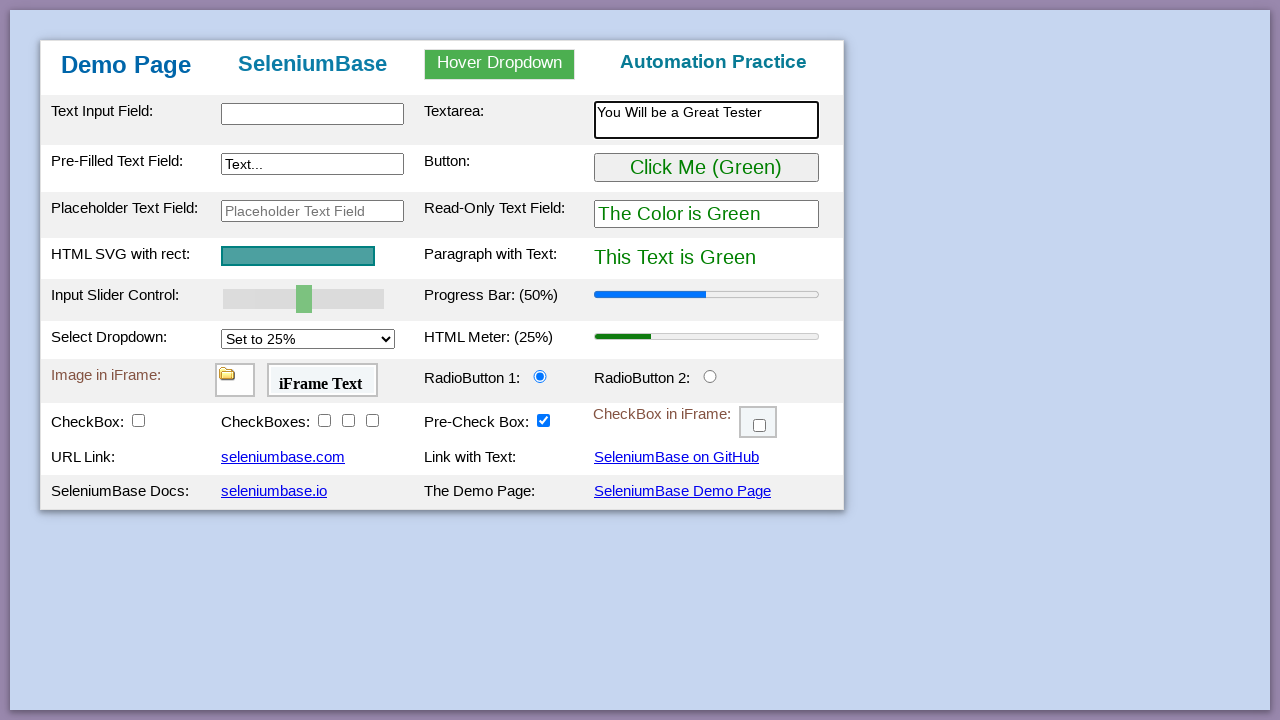